Tests dropdown selection functionality by selecting options using different methods and verifying the selected option

Starting URL: https://the-internet.herokuapp.com/dropdown

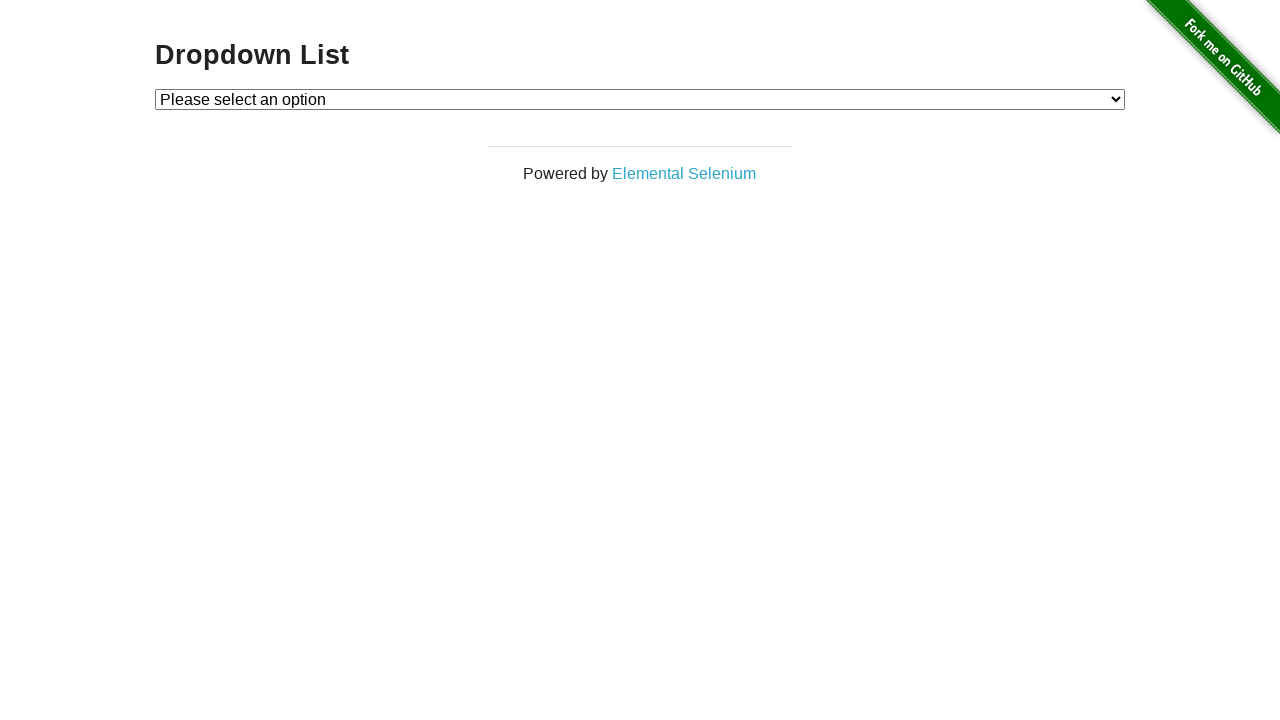

Located dropdown element with id='dropdown'
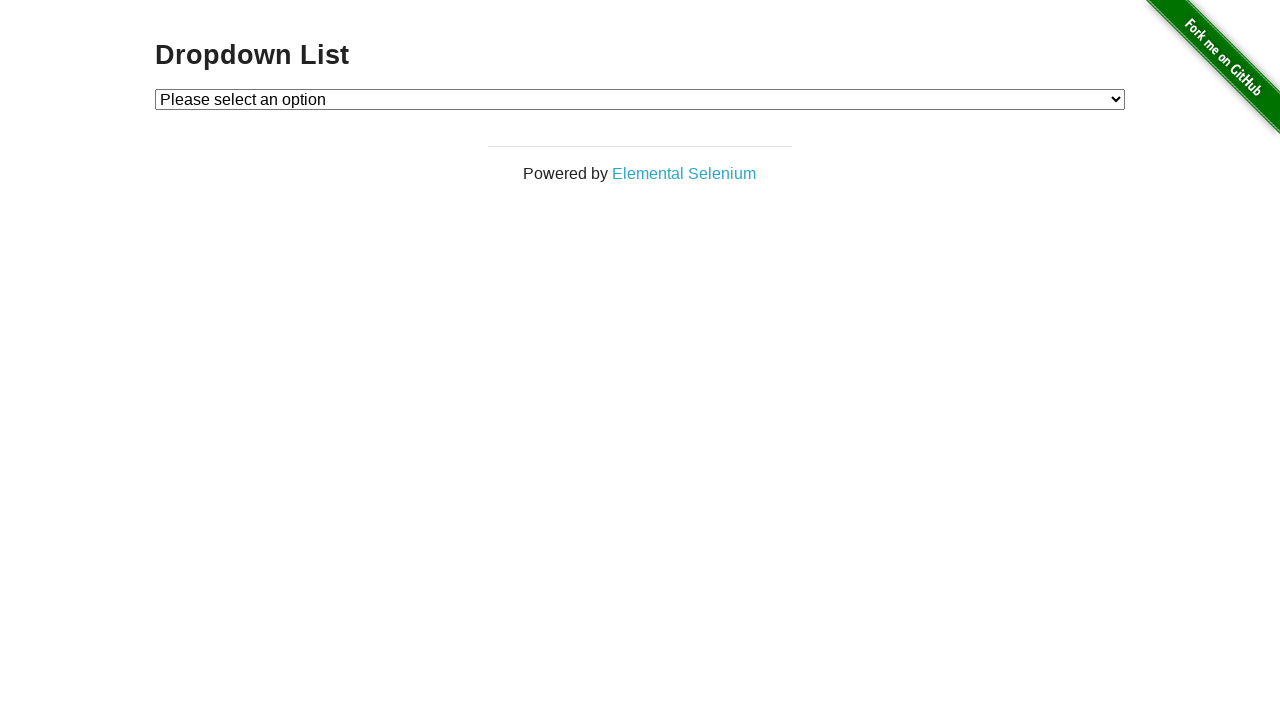

Evaluated dropdown multiple attribute: False
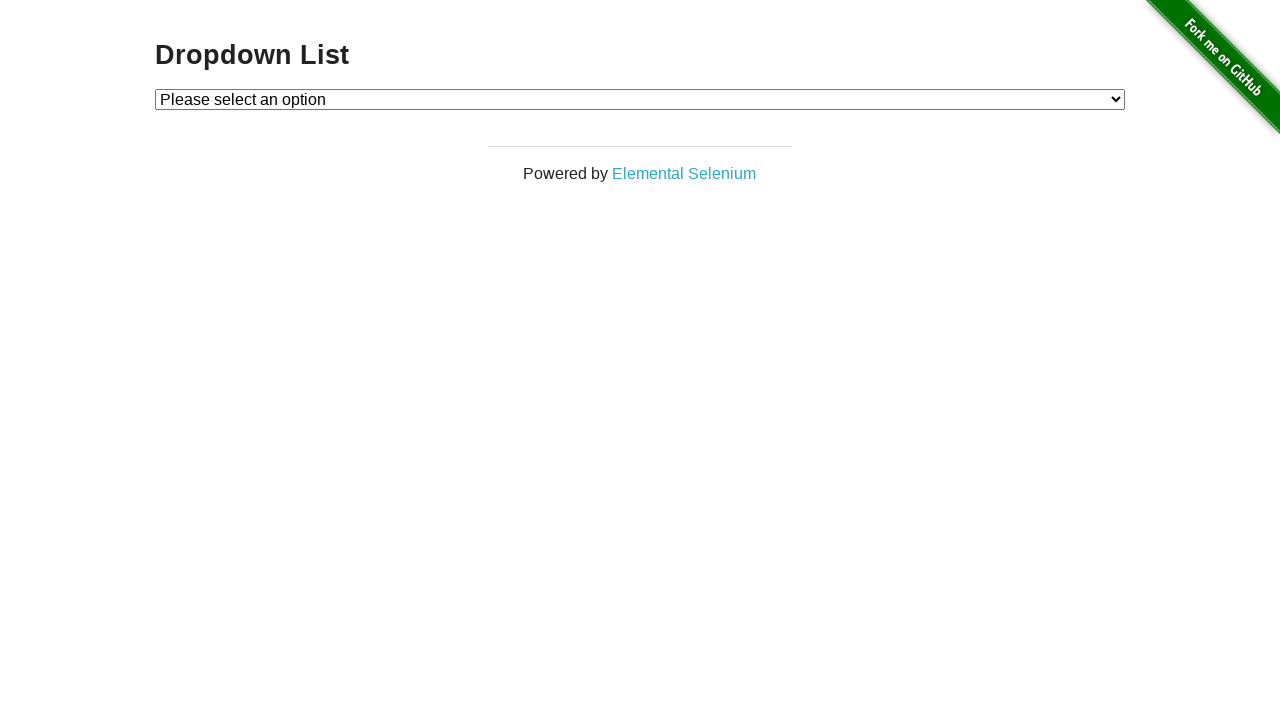

Selected dropdown option by value '2' on #dropdown
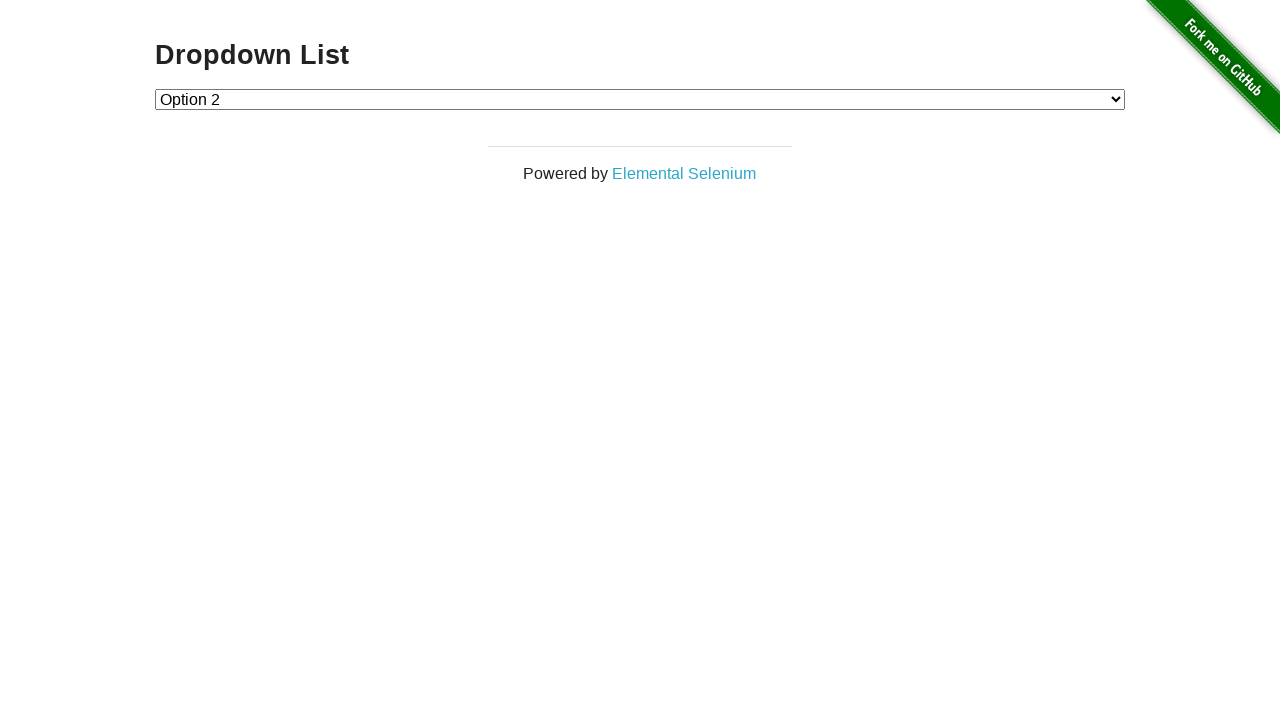

Selected dropdown option by index 1 on #dropdown
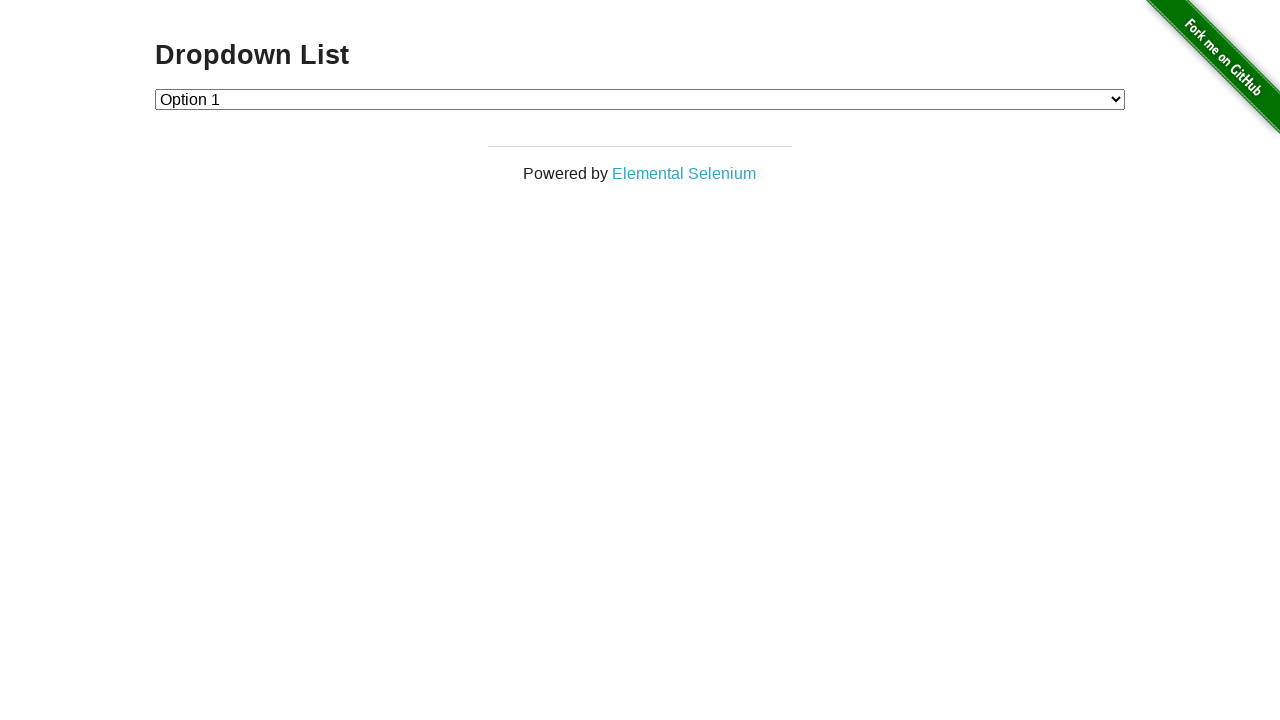

Selected dropdown option by label 'Option 1' on #dropdown
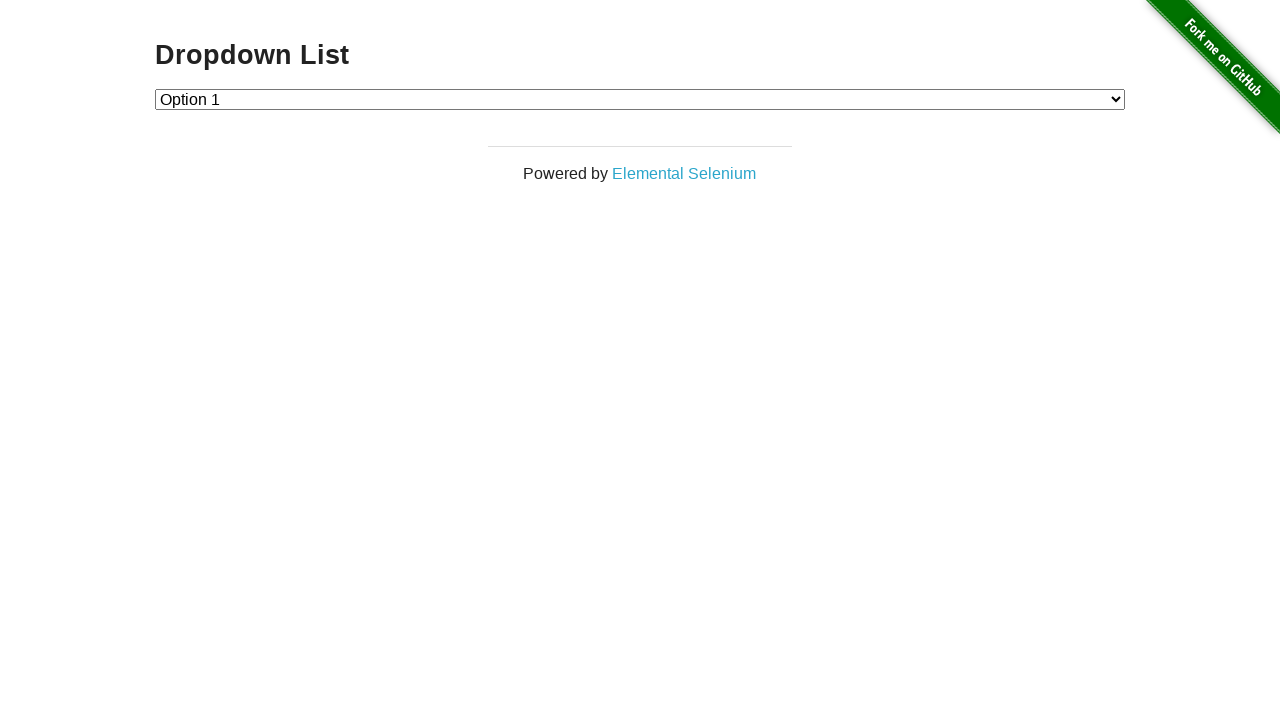

Retrieved currently selected option text: 'Option 1'
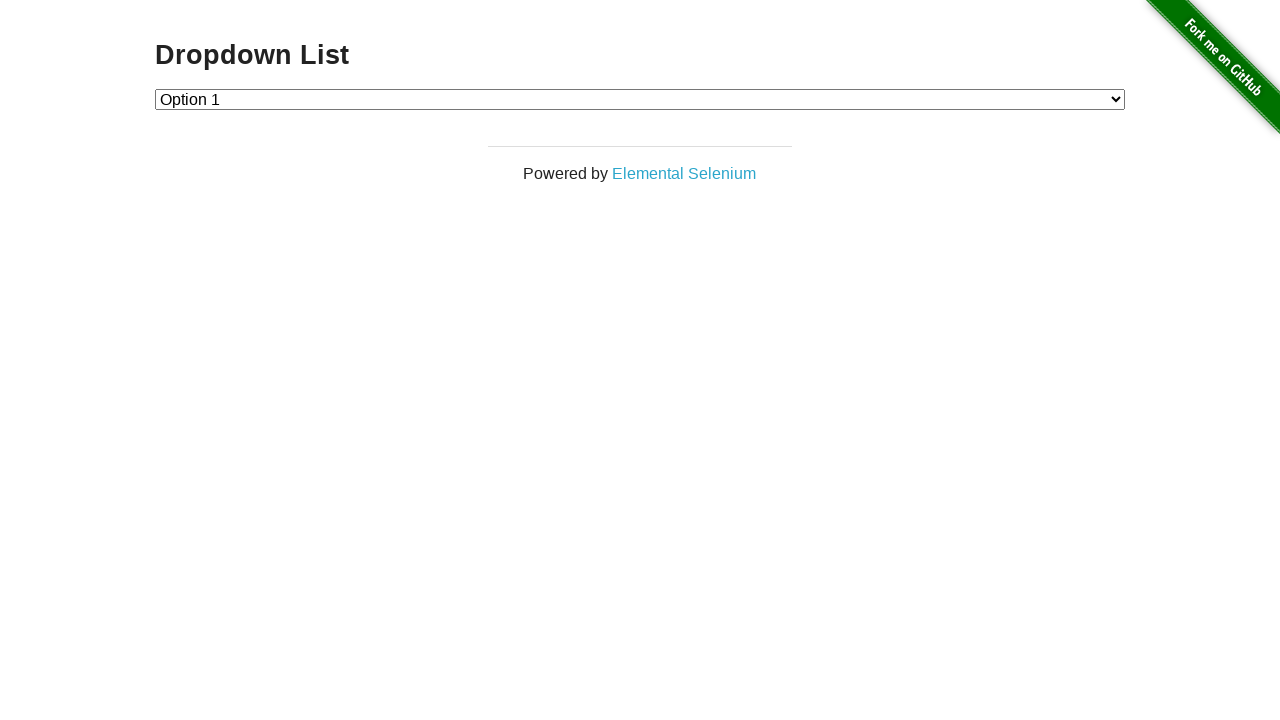

Retrieved all dropdown options, found 3 options
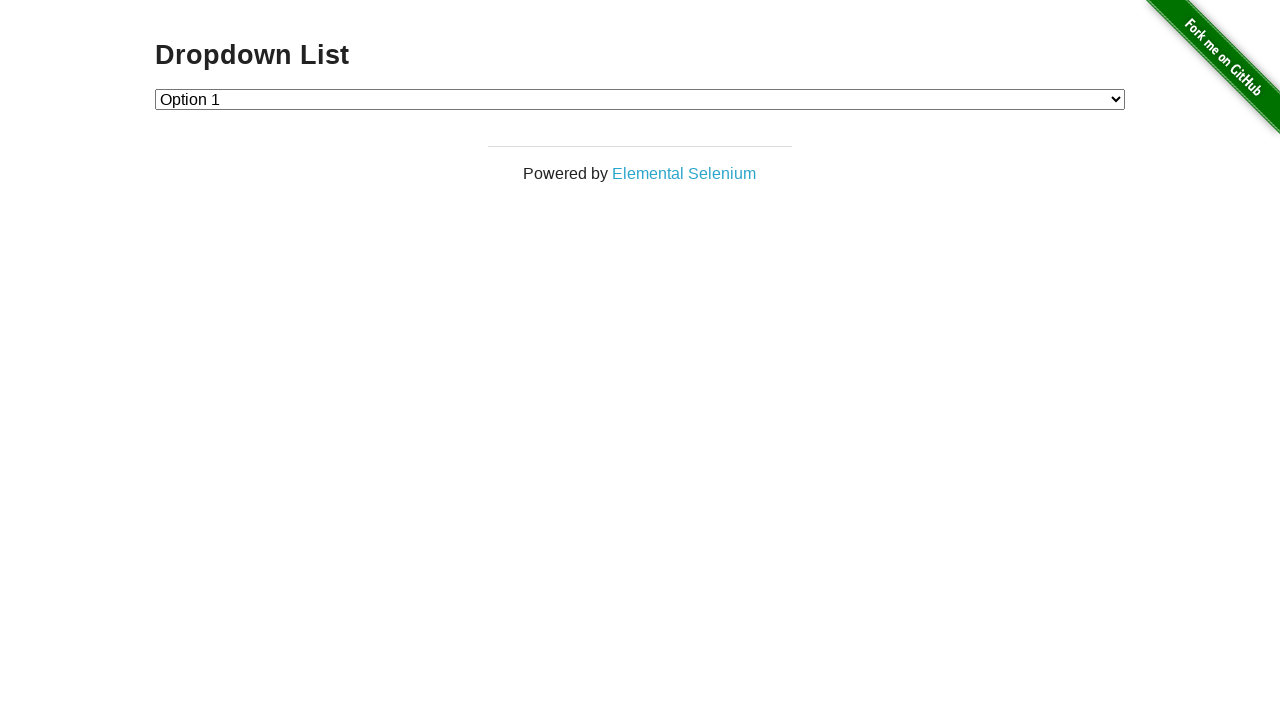

Printed option text: 'Please select an option'
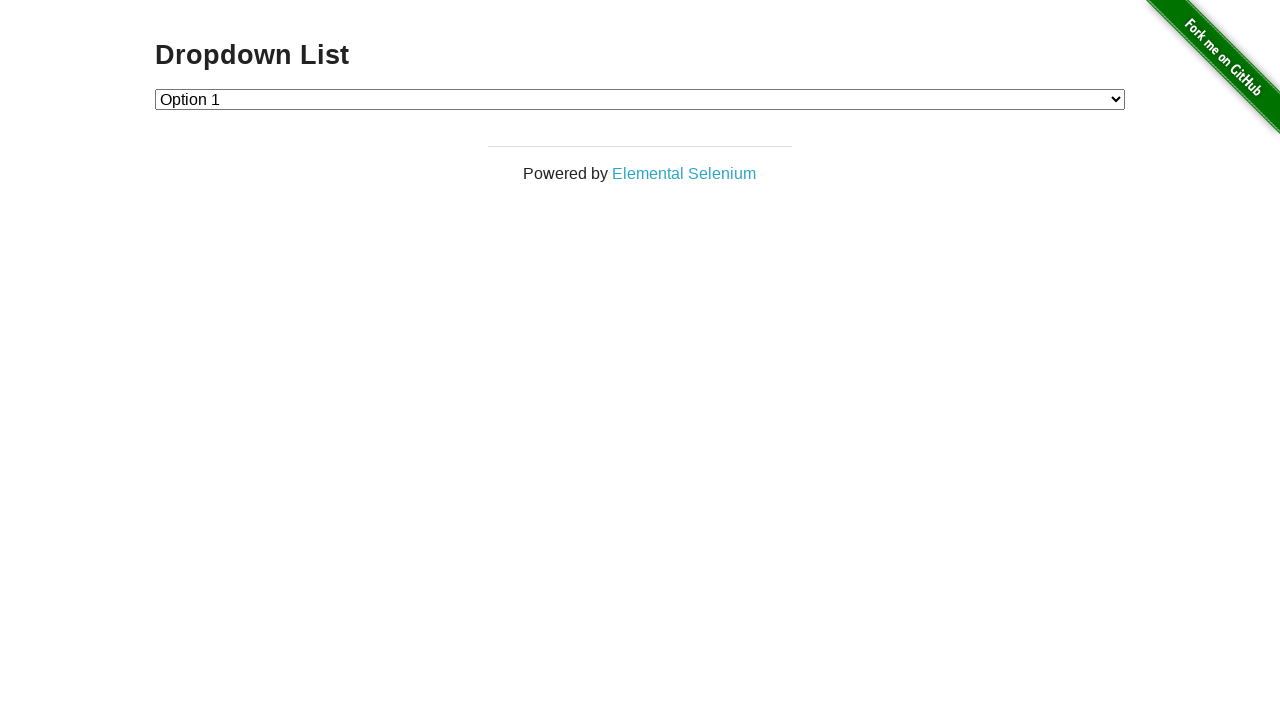

Printed option text: 'Option 1'
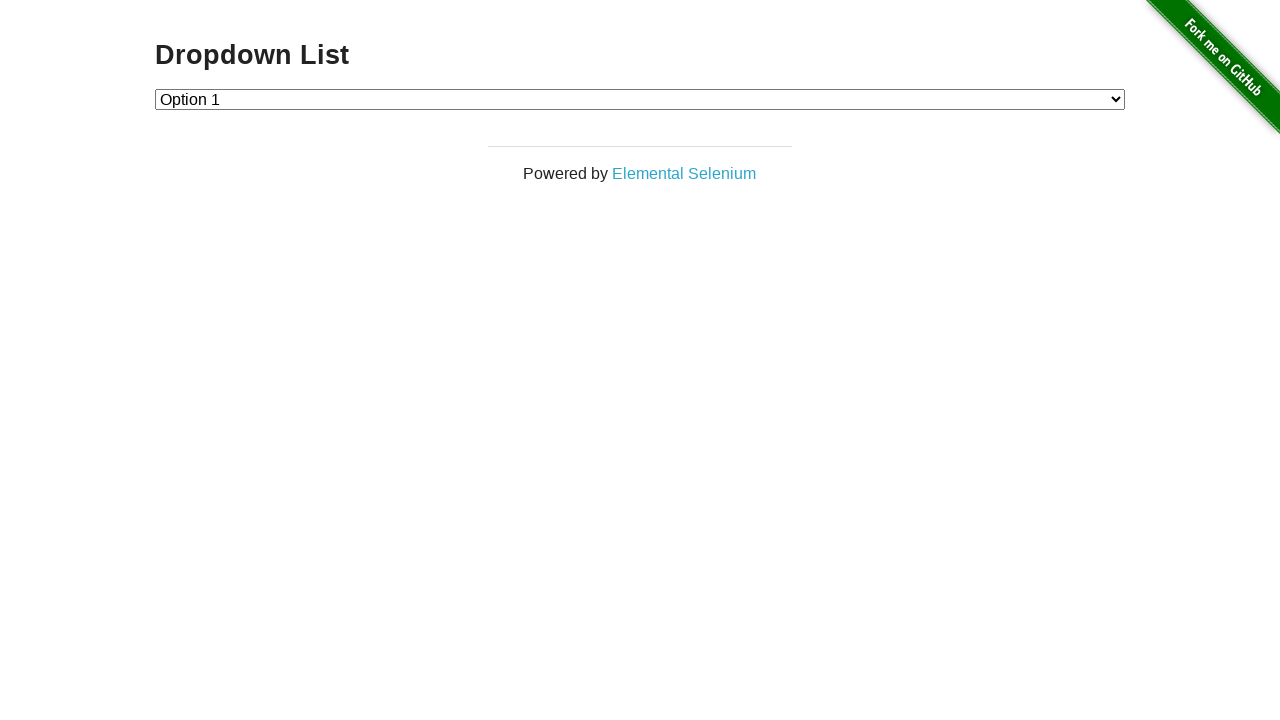

Printed option text: 'Option 2'
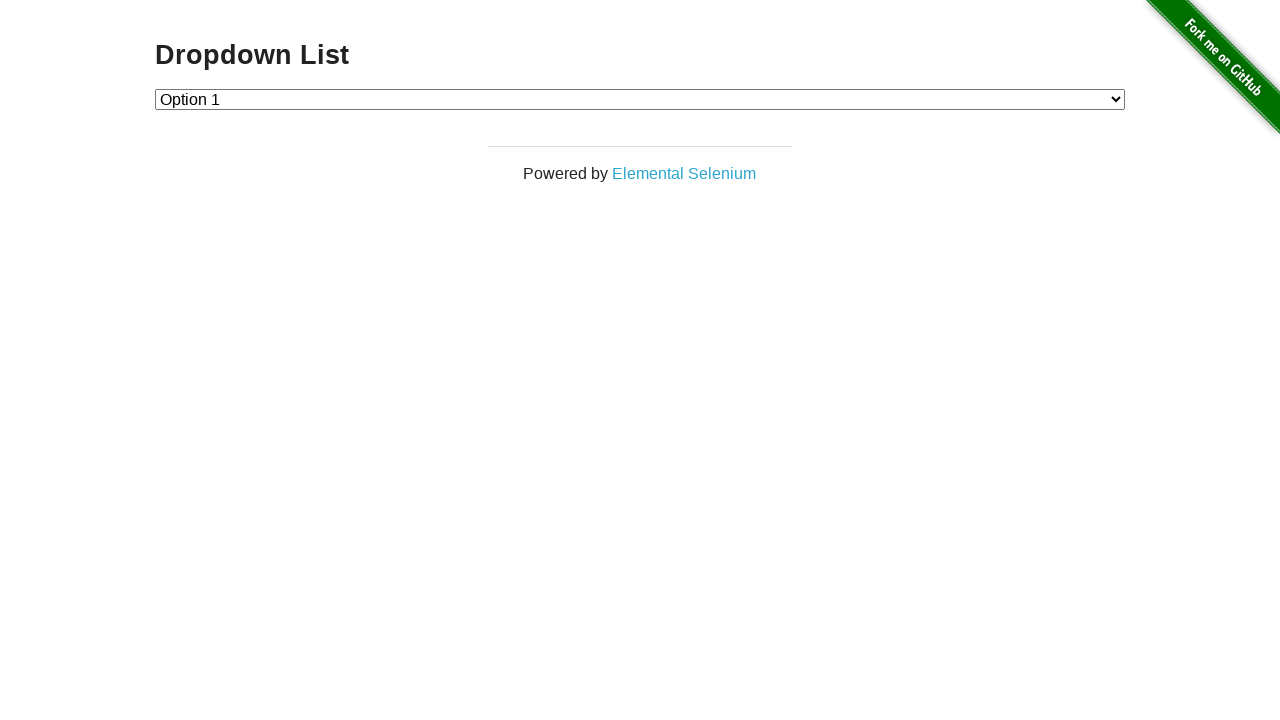

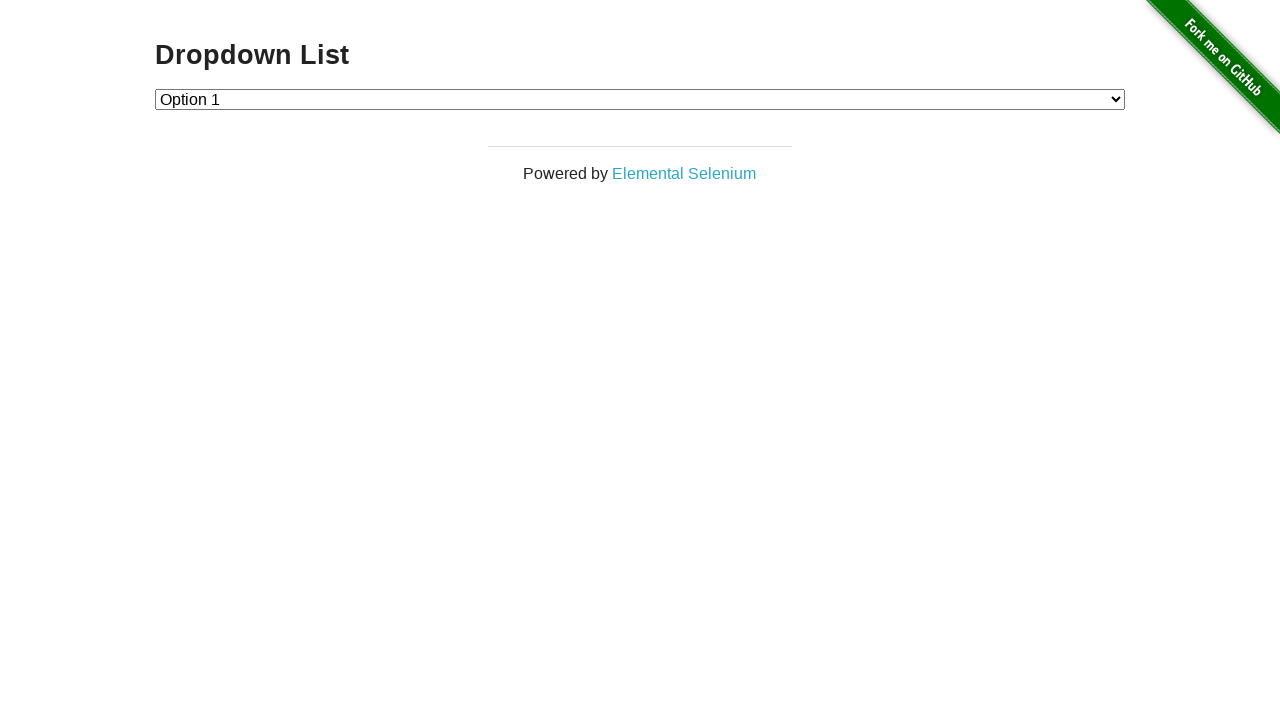